Opens a demo web elements page and waits for 5 seconds to allow the page to fully load

Starting URL: https://dd-demo-tau.vercel.app/web_elements.html

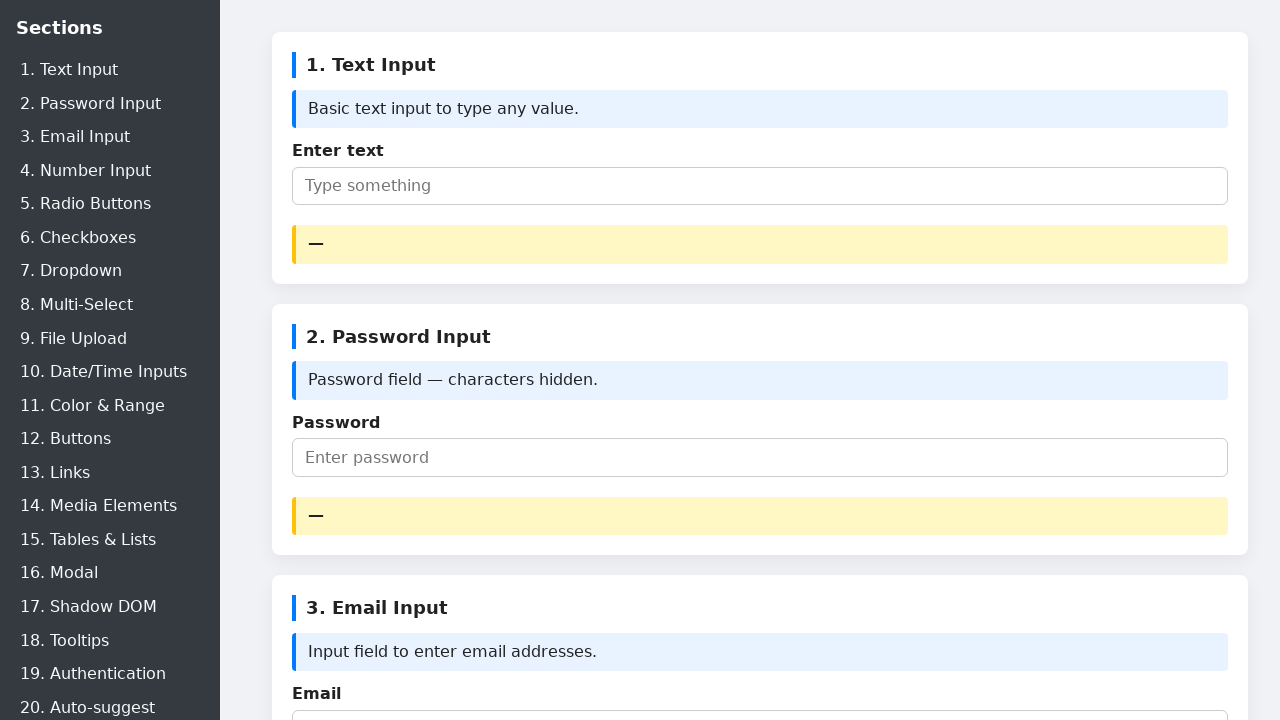

Waited 5 seconds for the page to fully load
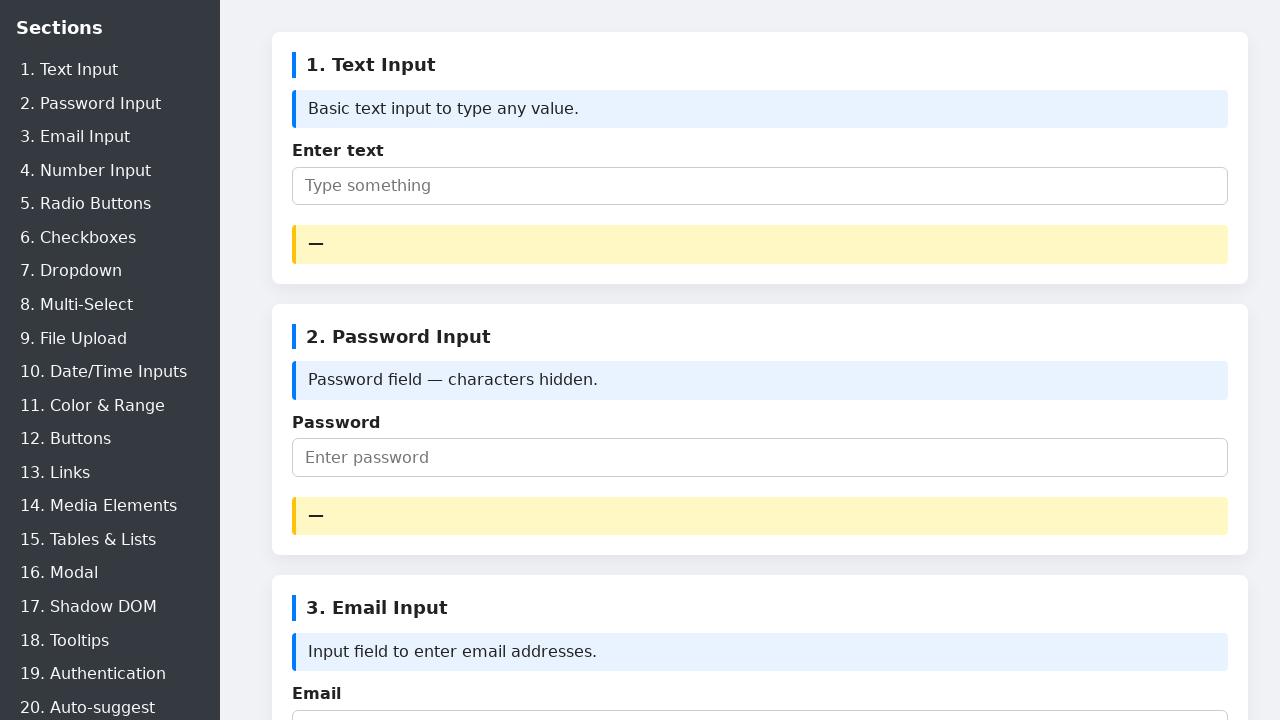

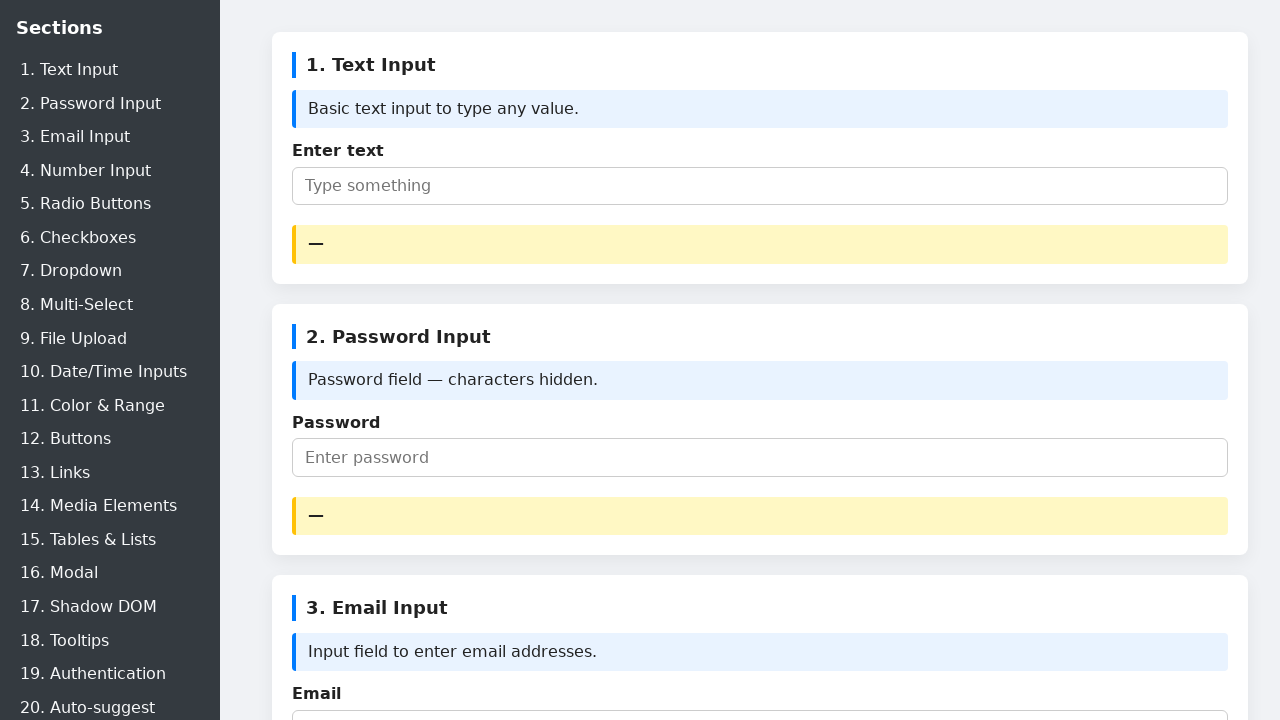